Tests JavaScript alert acceptance by clicking the first button, accepting the alert, and verifying the result message shows successful click.

Starting URL: https://the-internet.herokuapp.com/javascript_alerts

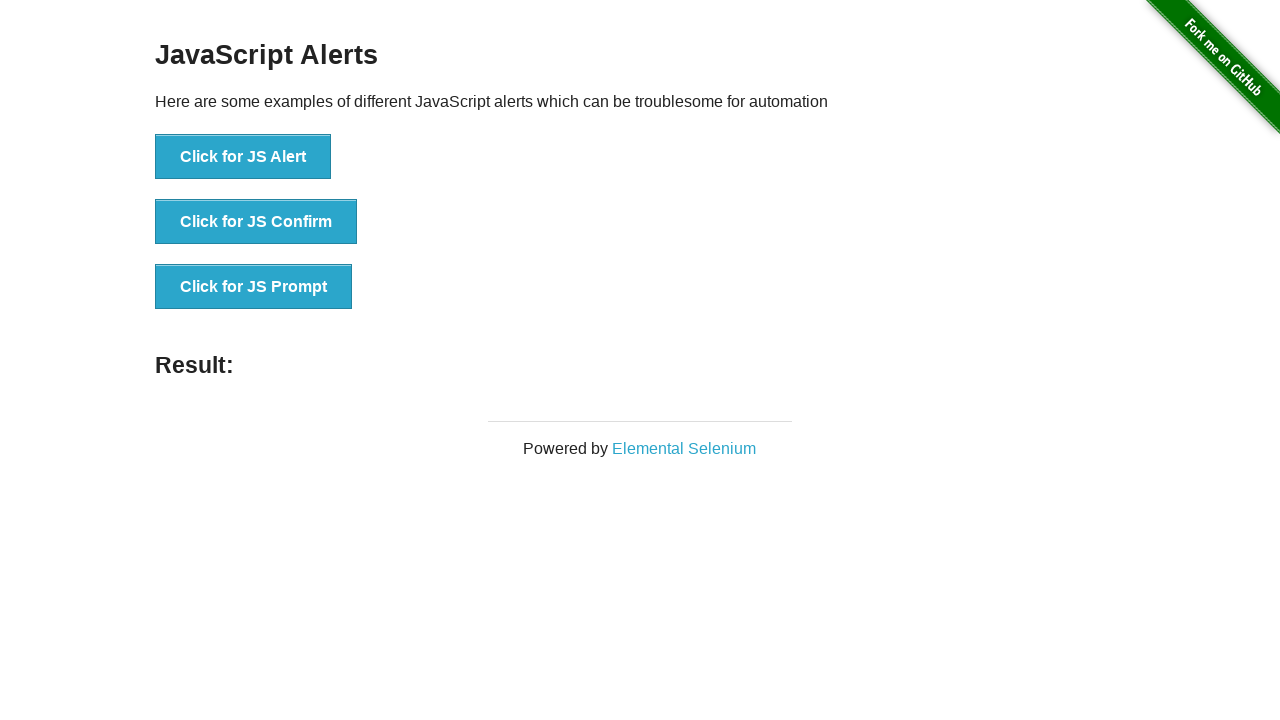

Clicked the first button to trigger JavaScript alert at (243, 157) on xpath=//button[text()='Click for JS Alert']
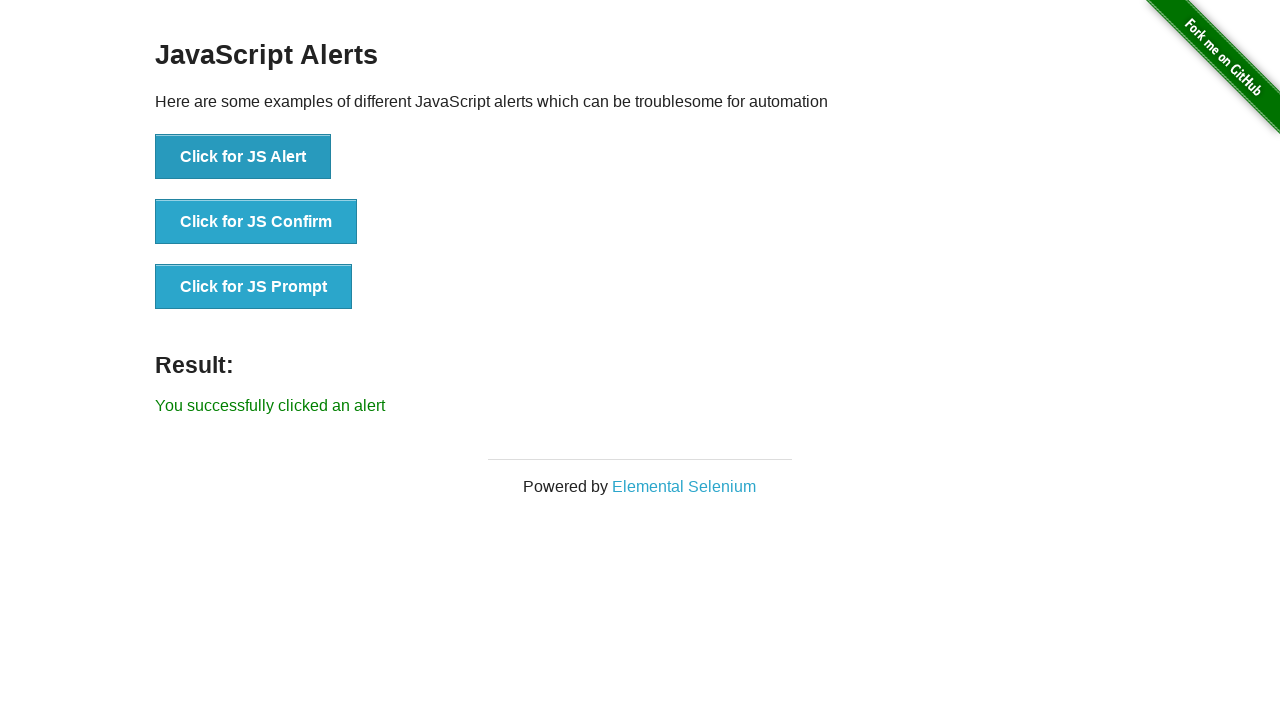

Set up dialog handler to automatically accept alerts
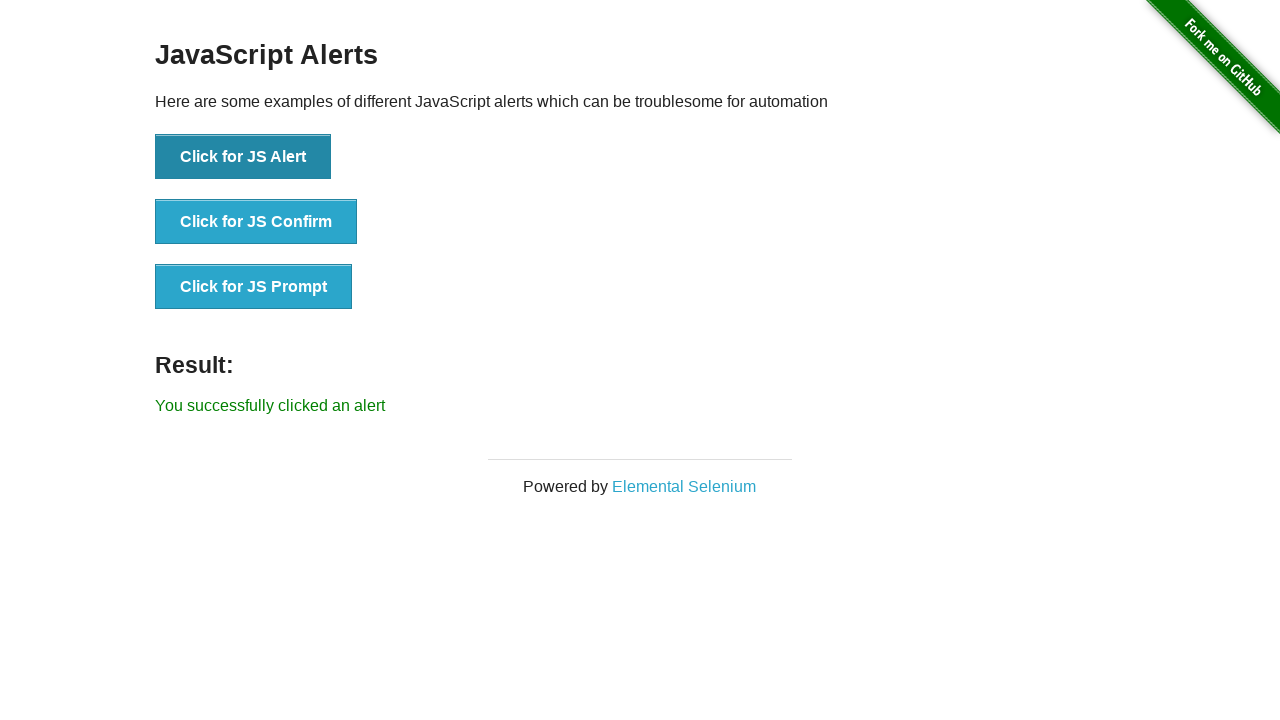

Clicked the button again to trigger alert with handler ready at (243, 157) on xpath=//button[text()='Click for JS Alert']
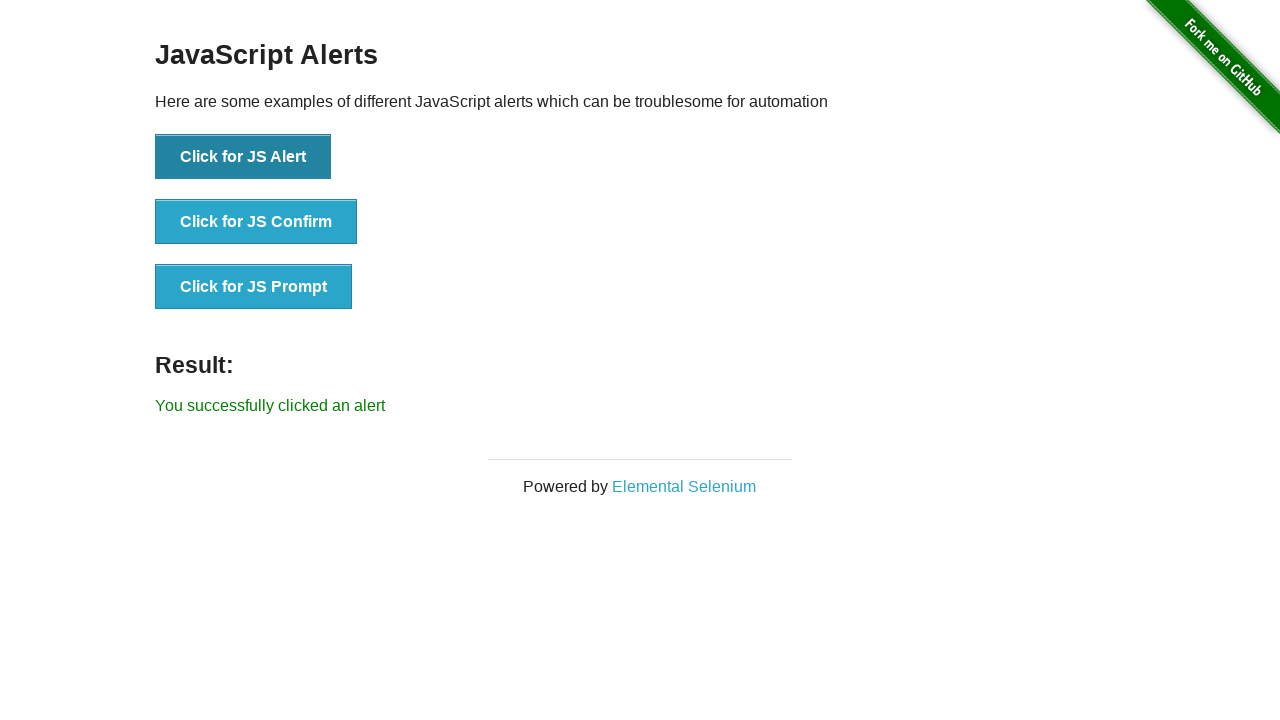

Waited for result message to appear
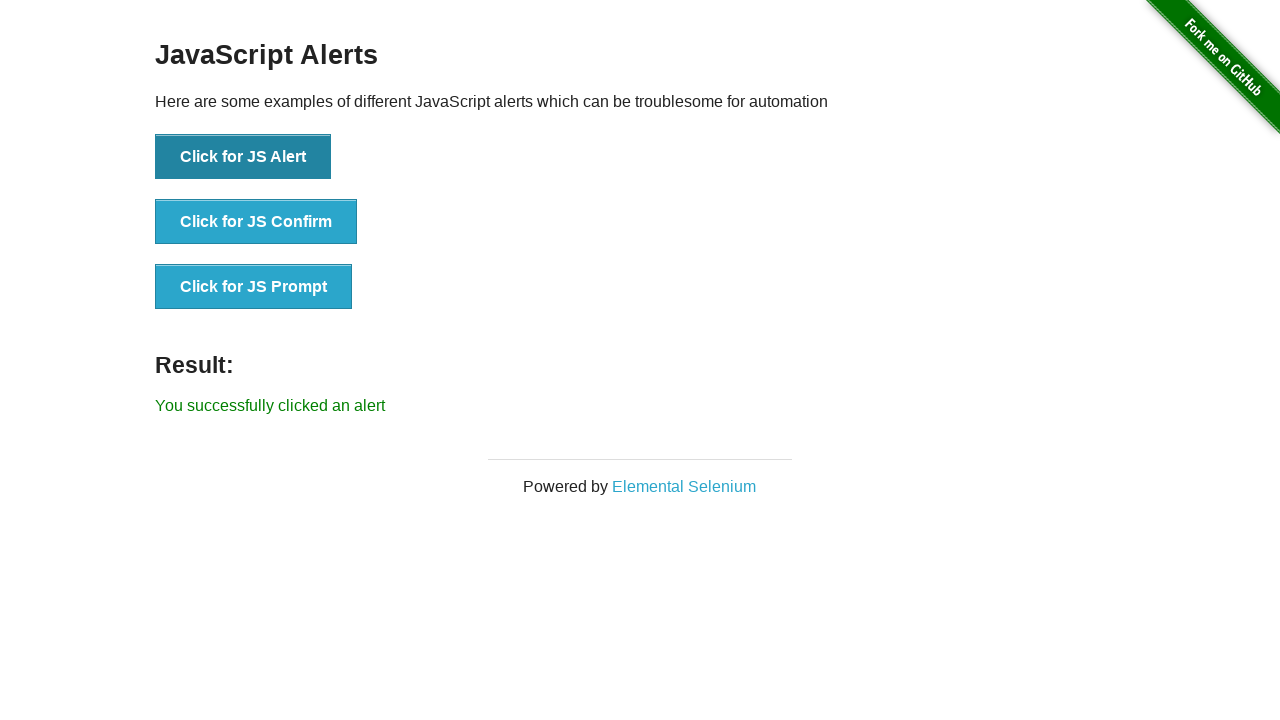

Retrieved result message text
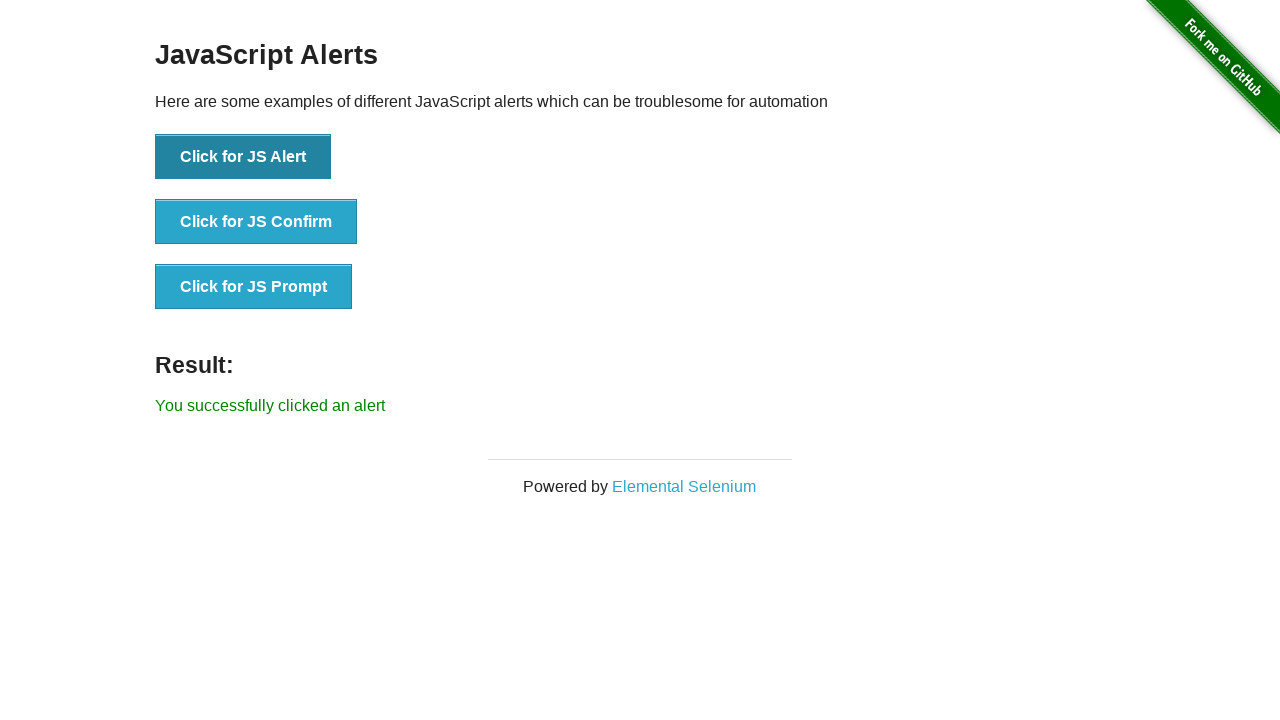

Verified result message shows successful alert acceptance
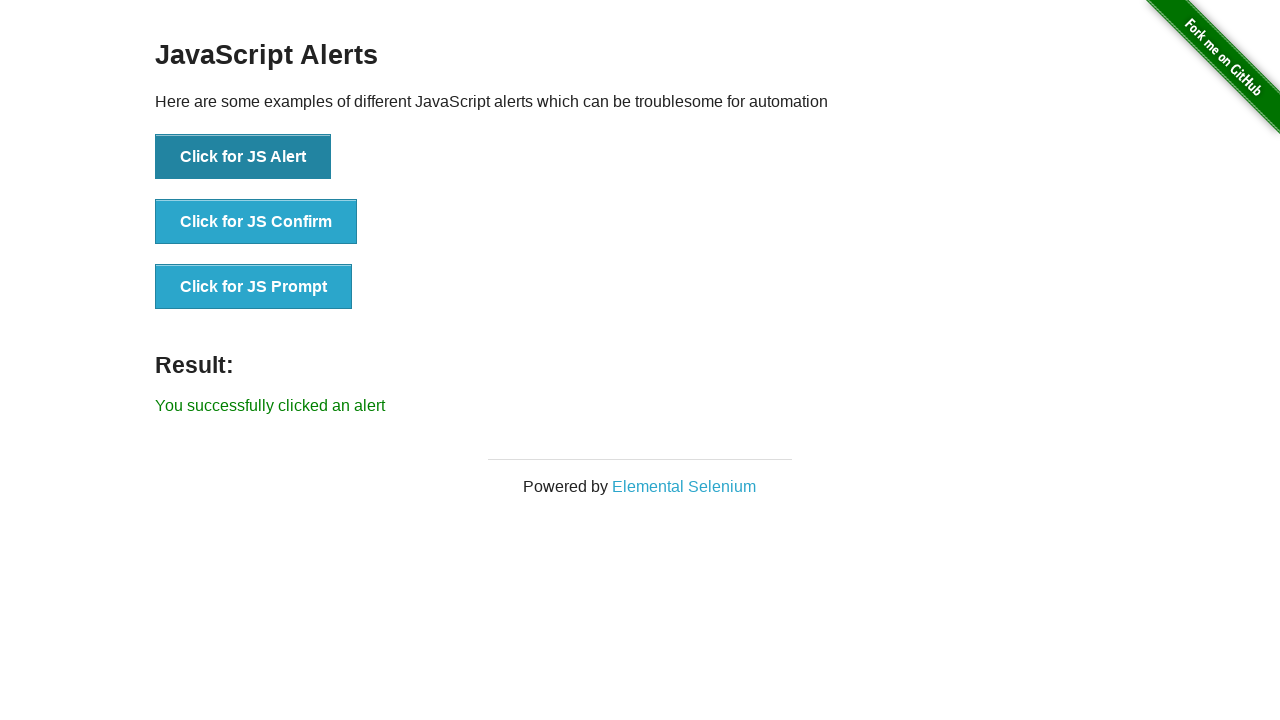

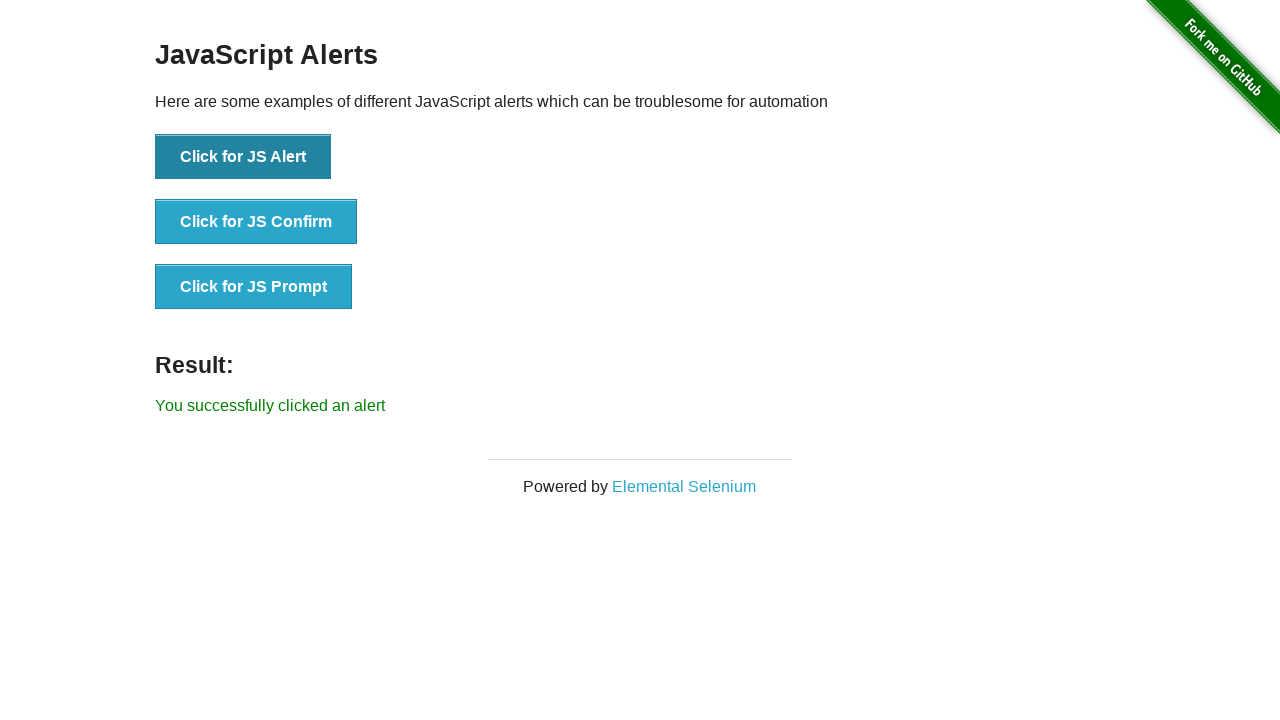